Tests dynamic dropdown selection functionality by clicking on origin station dropdown, selecting Bangalore (BLR), then selecting Chennai (MAA) as destination from the destination dropdown.

Starting URL: https://rahulshettyacademy.com/dropdownsPractise/

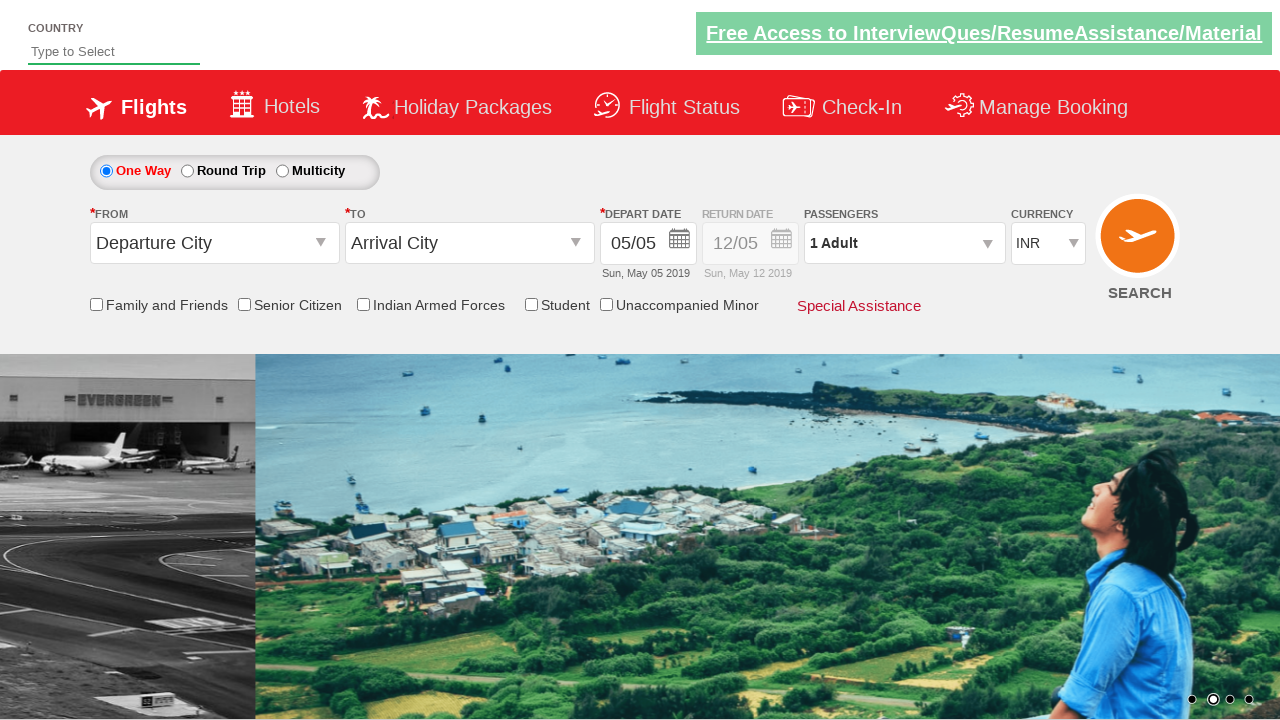

Clicked on origin station dropdown to open it at (214, 243) on #ctl00_mainContent_ddl_originStation1_CTXT
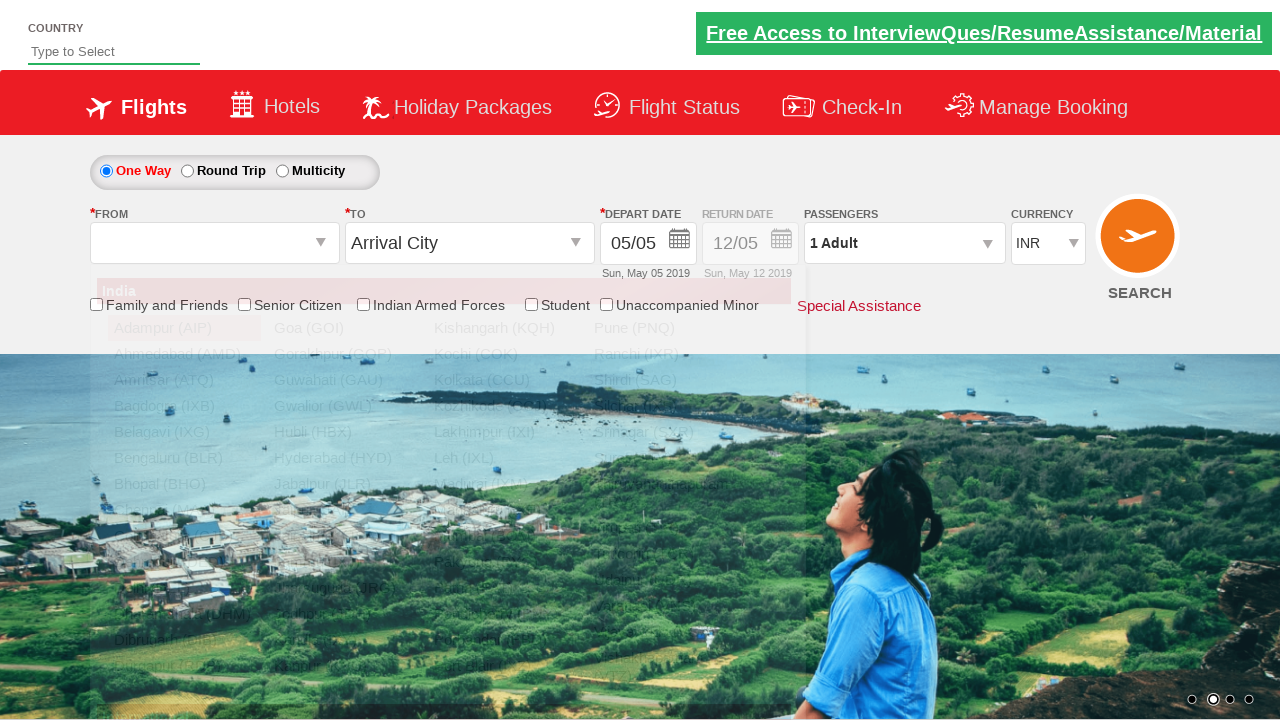

Selected Bangalore (BLR) as origin station at (184, 458) on a[value='BLR']
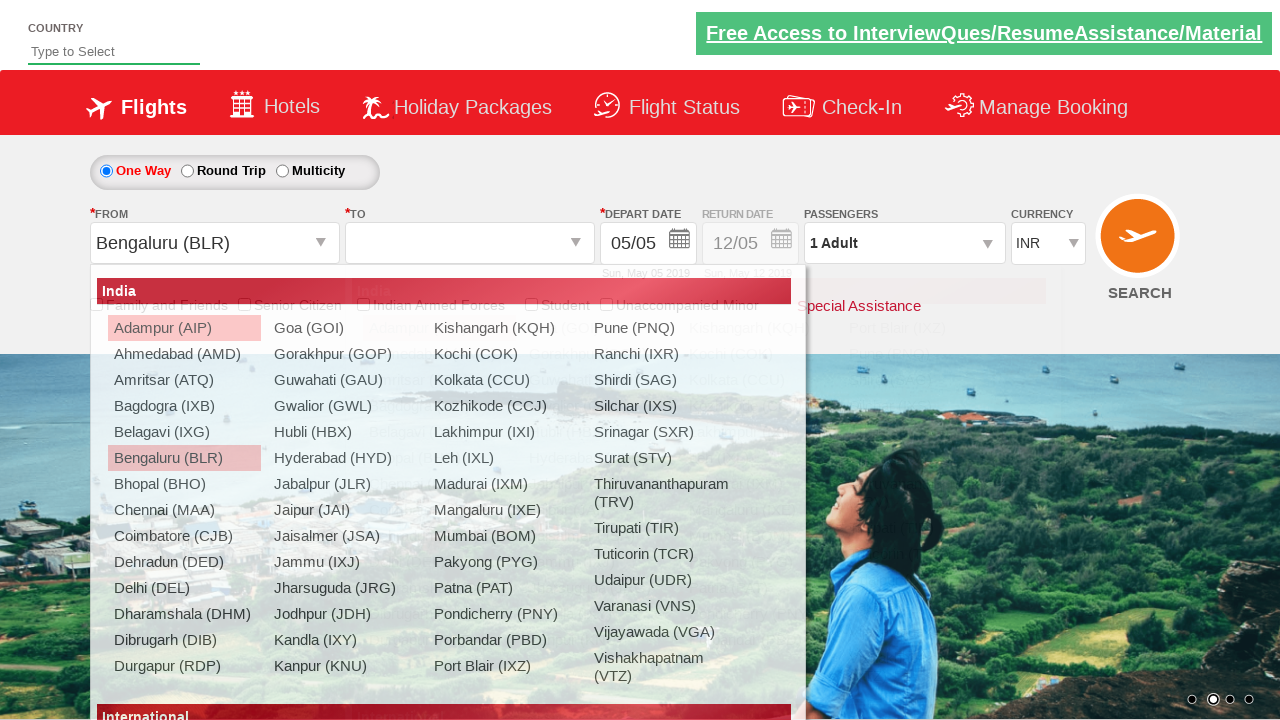

Waited for destination dropdown to be ready
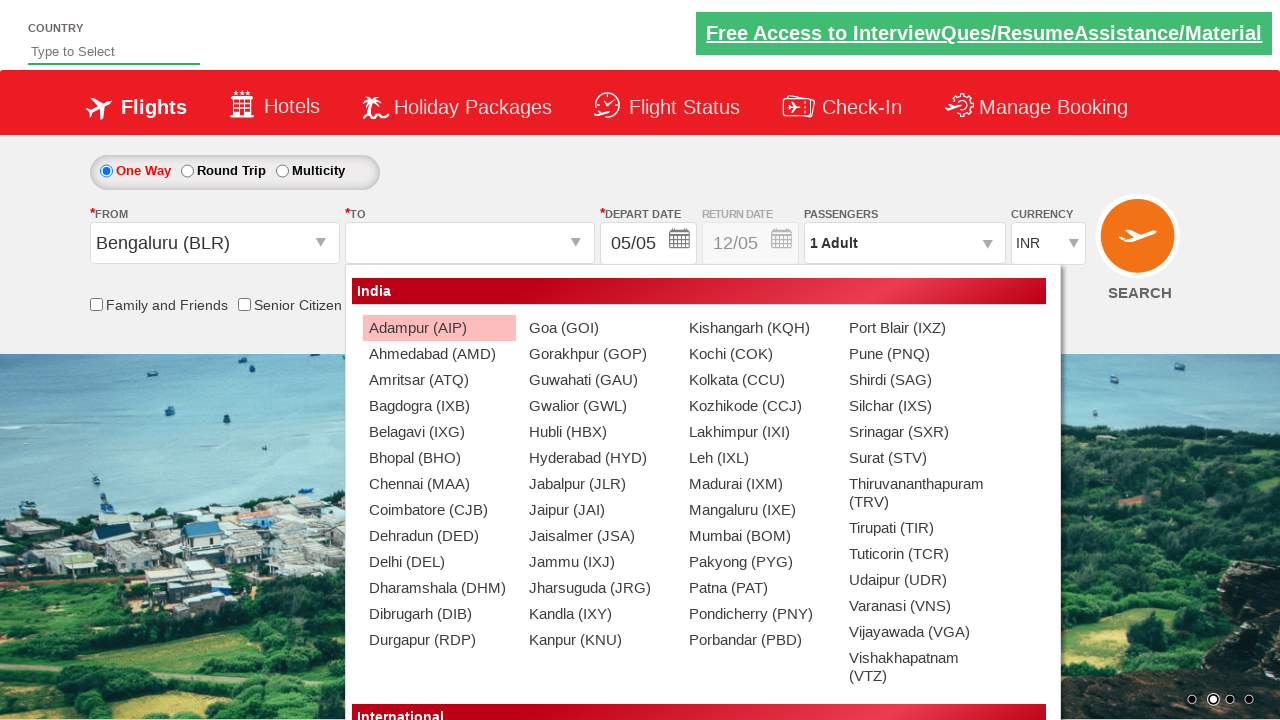

Selected Chennai (MAA) as destination station at (439, 484) on #glsctl00_mainContent_ddl_destinationStation1_CTNR a[value='MAA']
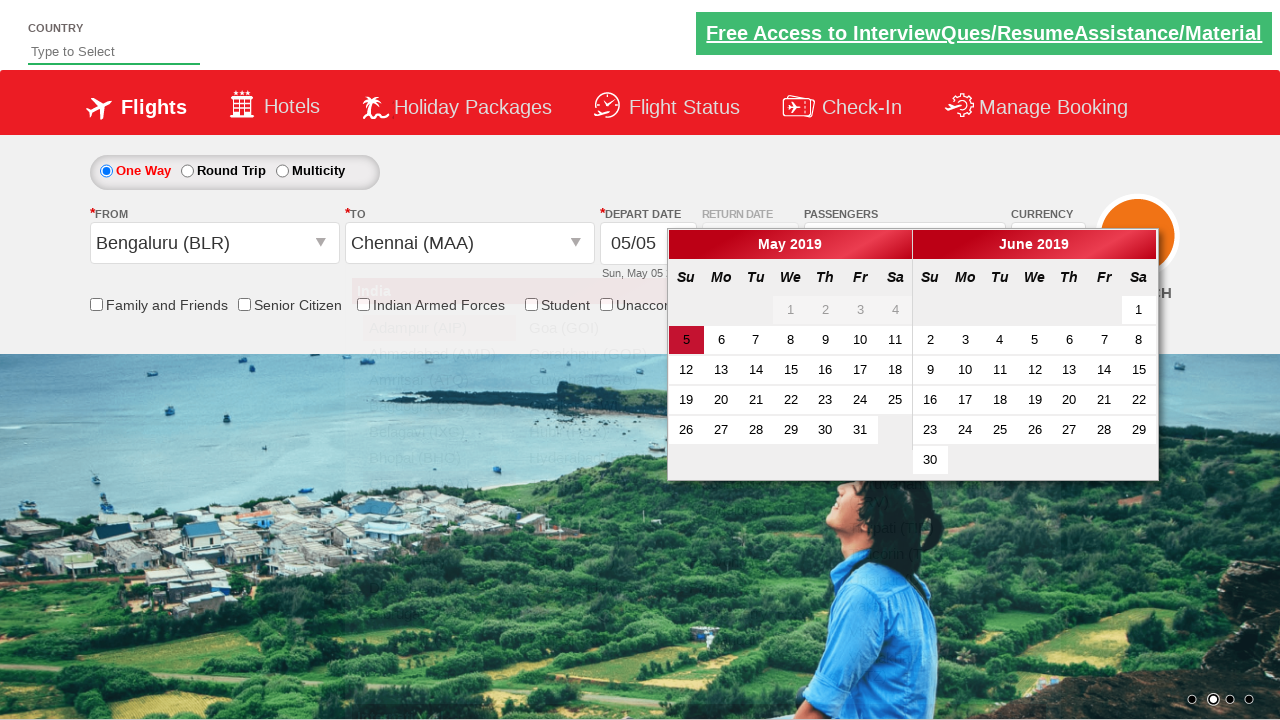

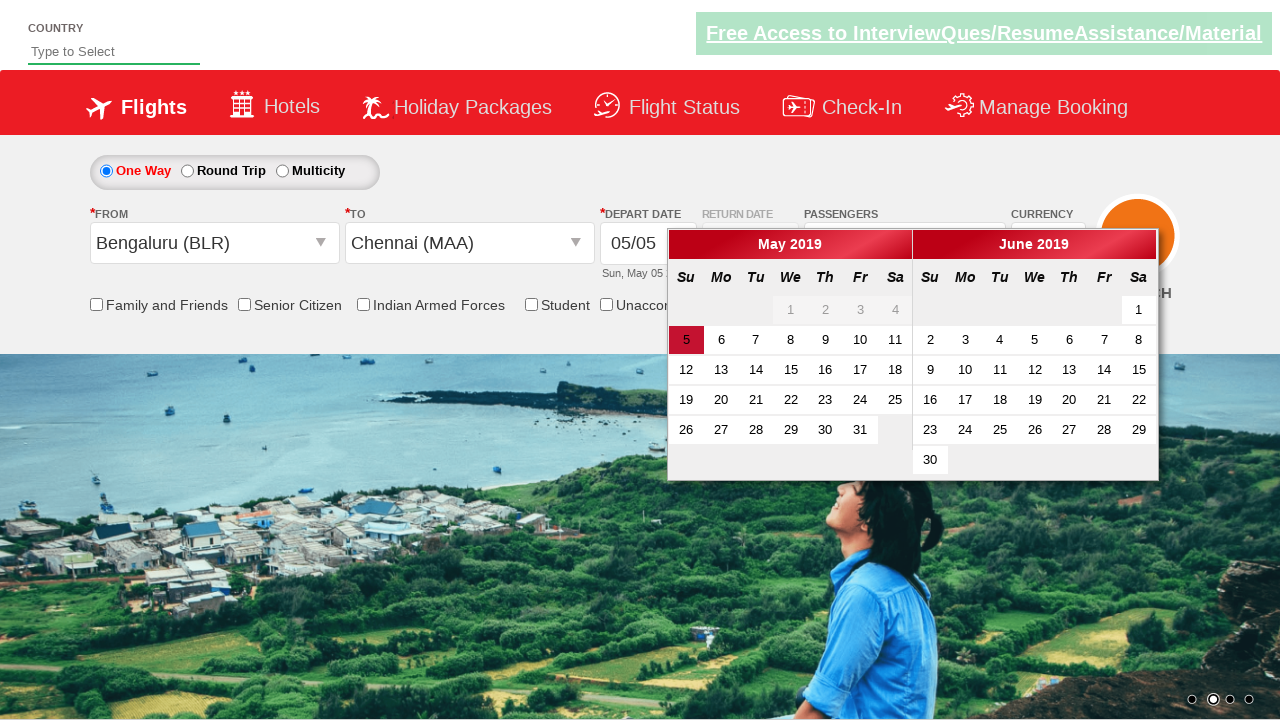